Tests that edits are saved when the input loses focus (blur event)

Starting URL: https://demo.playwright.dev/todomvc

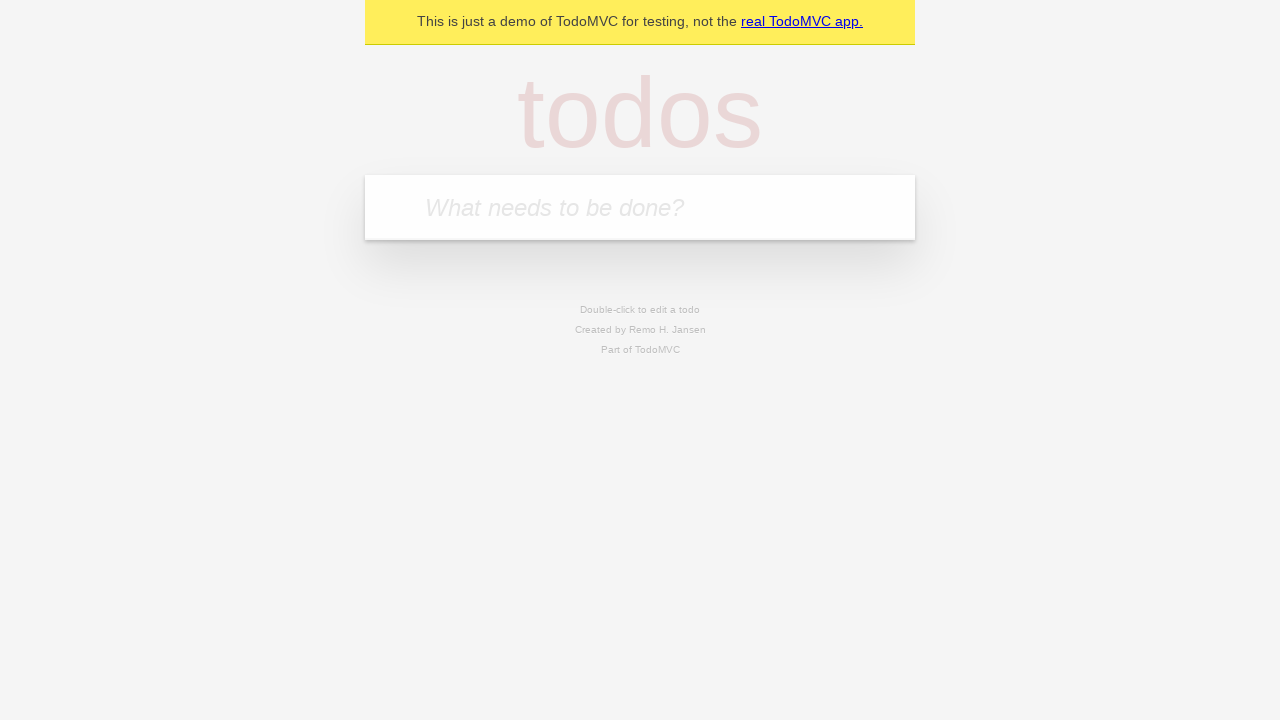

Filled new todo input with 'buy some cheese' on .new-todo
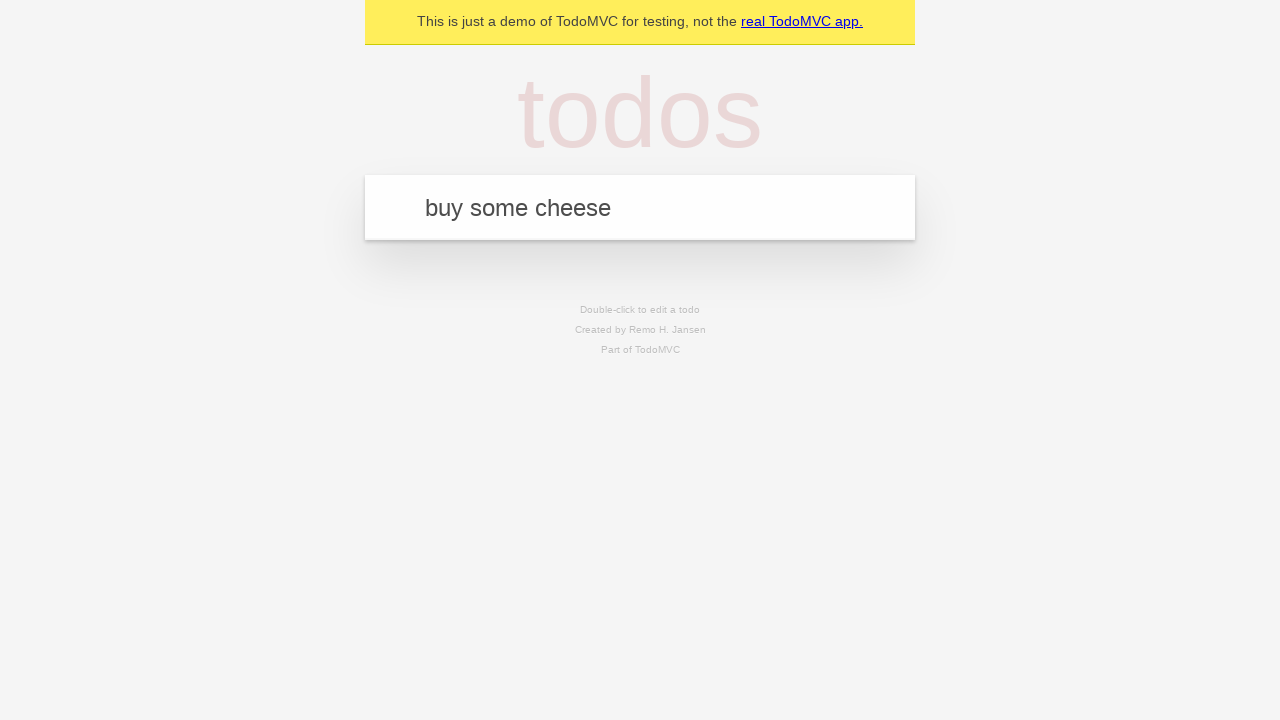

Pressed Enter to add first todo on .new-todo
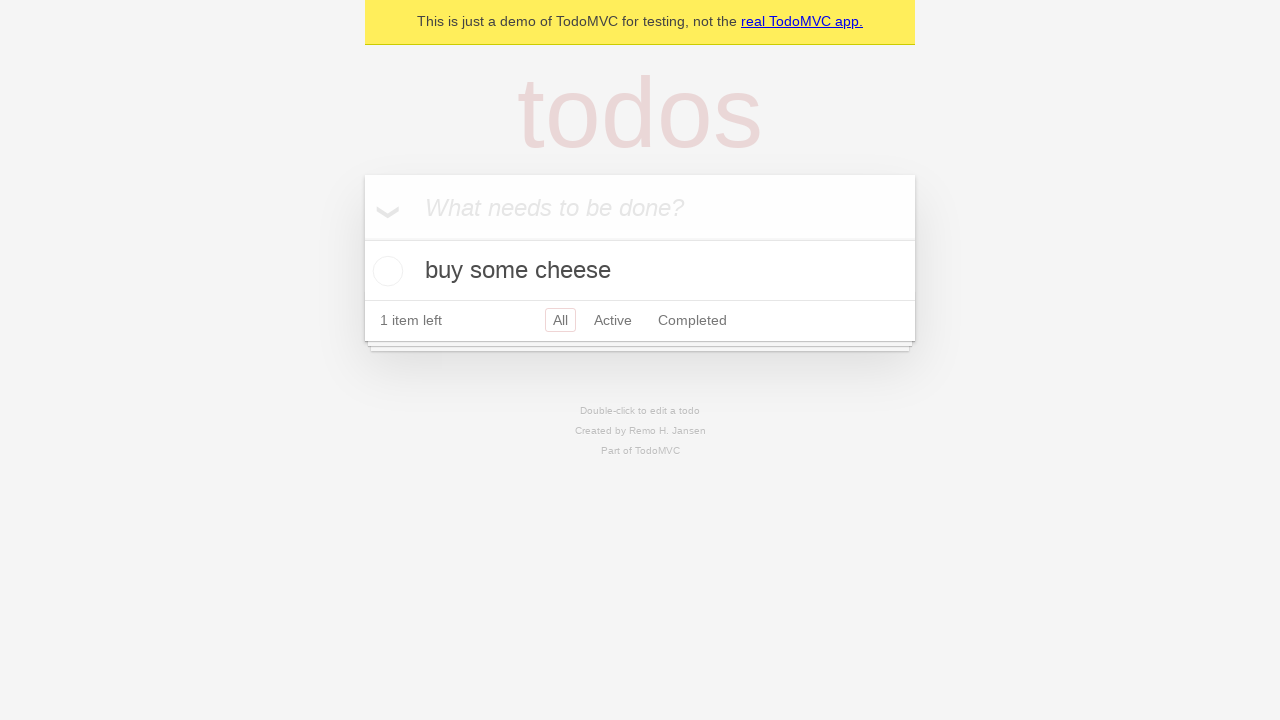

Filled new todo input with 'feed the cat' on .new-todo
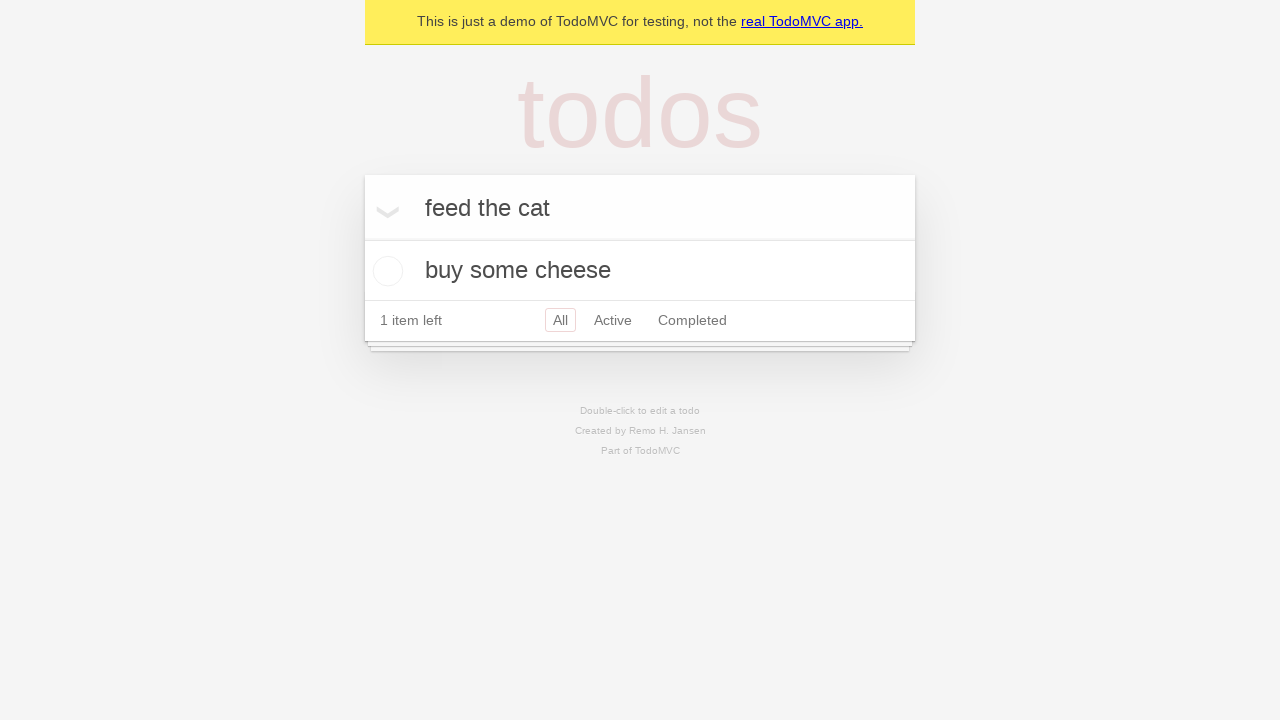

Pressed Enter to add second todo on .new-todo
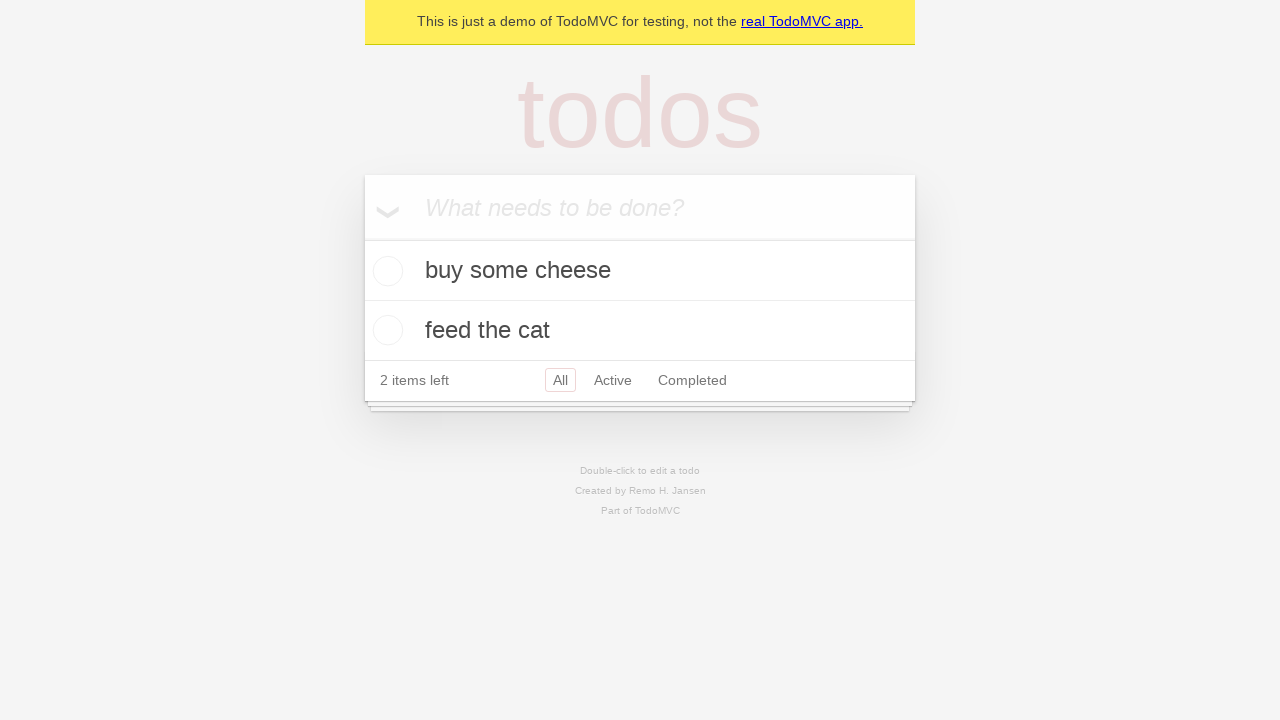

Filled new todo input with 'book a doctors appointment' on .new-todo
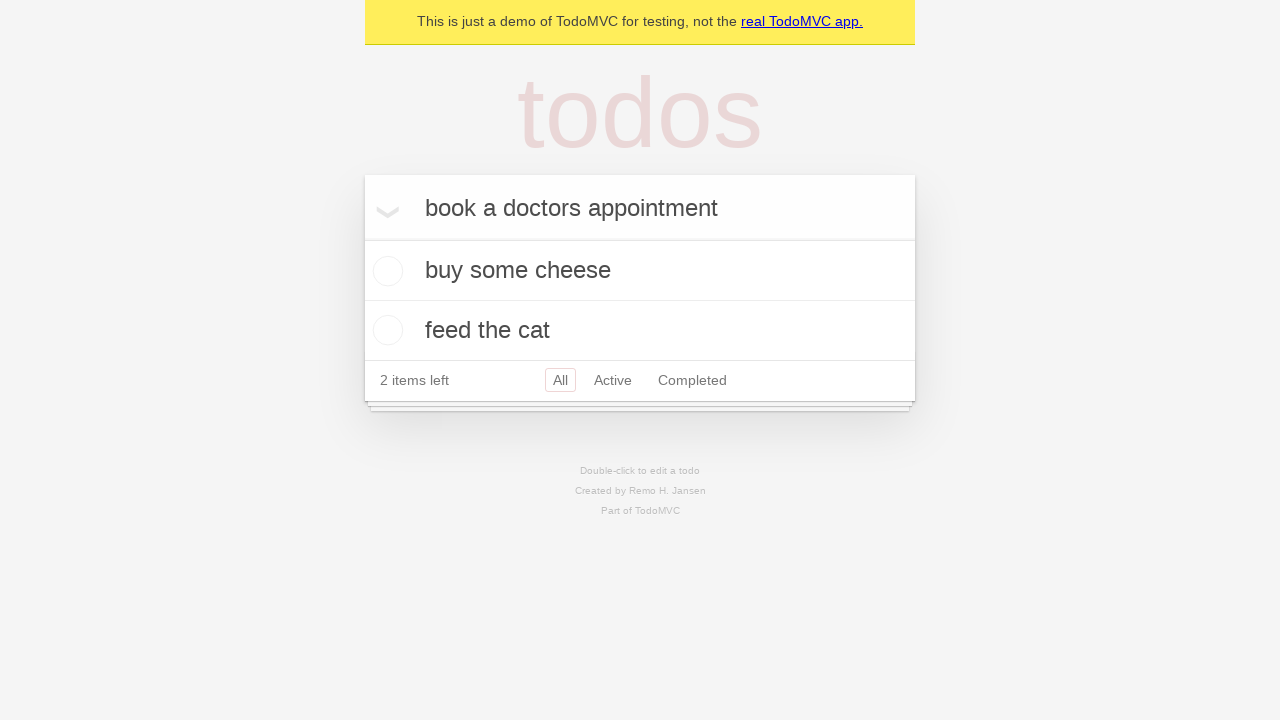

Pressed Enter to add third todo on .new-todo
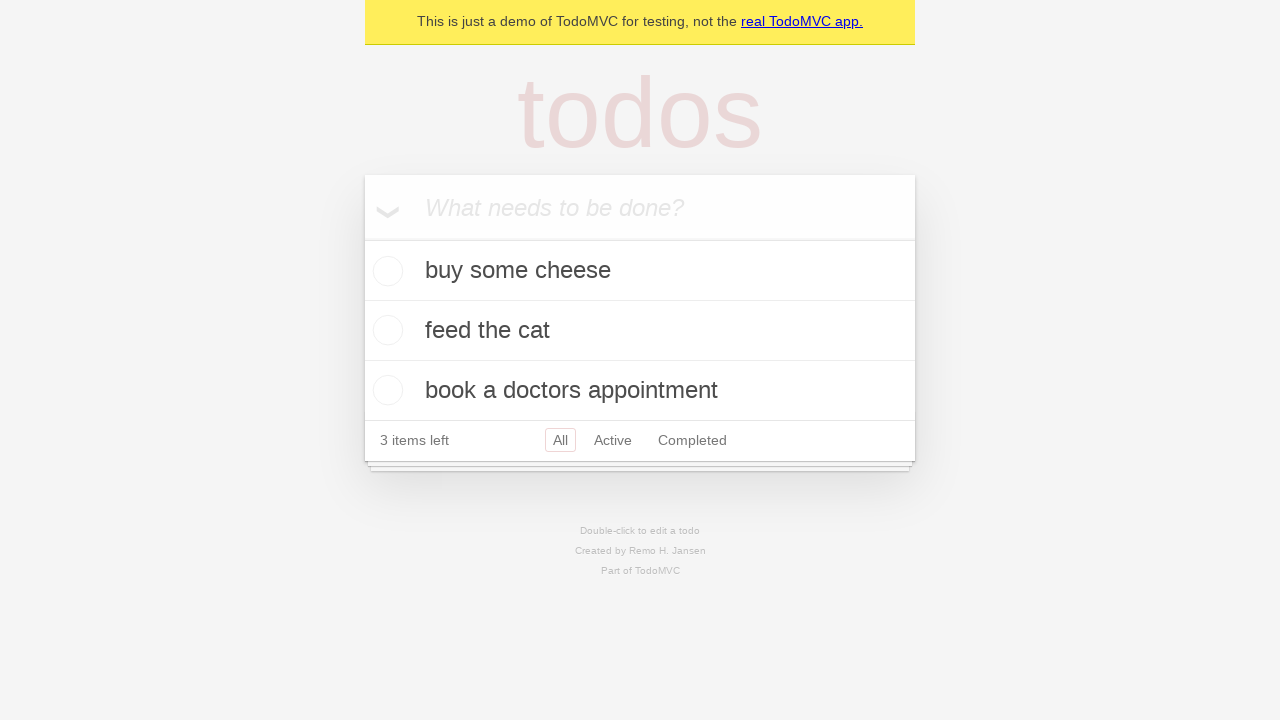

Double-clicked second todo to enter edit mode at (640, 331) on .todo-list li >> nth=1
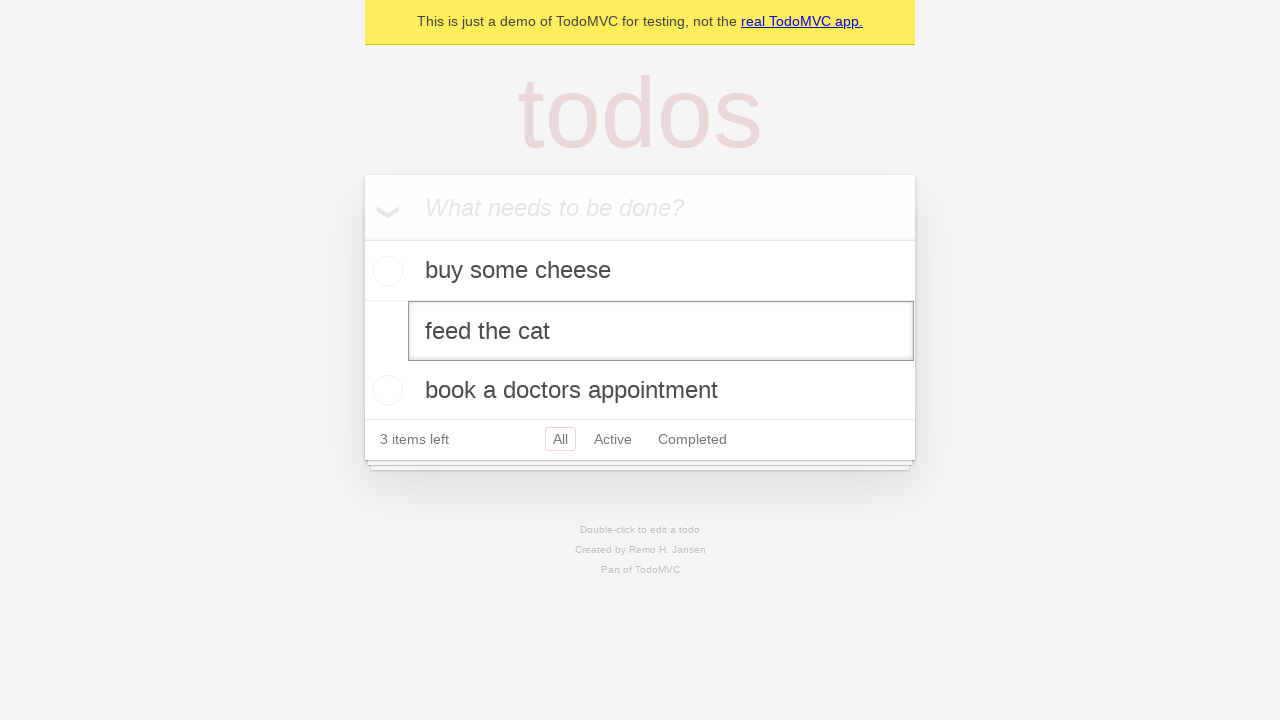

Changed todo text to 'buy some sausages' on .todo-list li >> nth=1 >> .edit
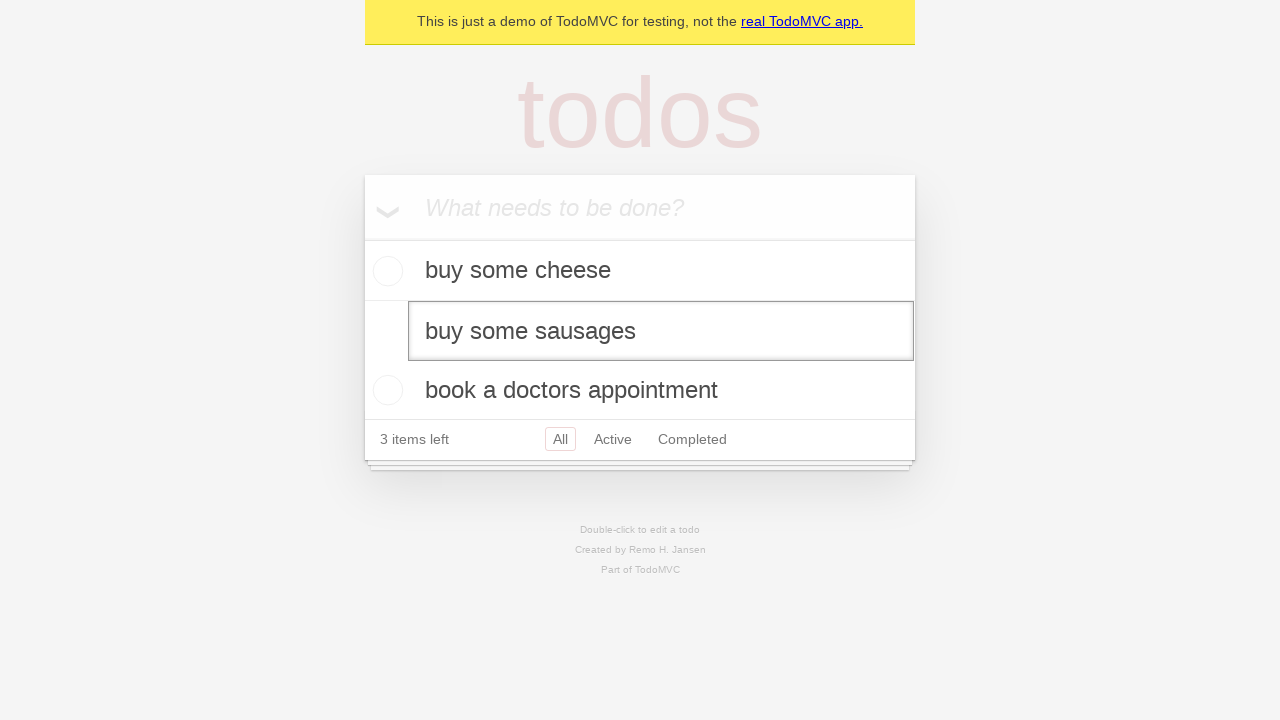

Dispatched blur event to save edit on input field
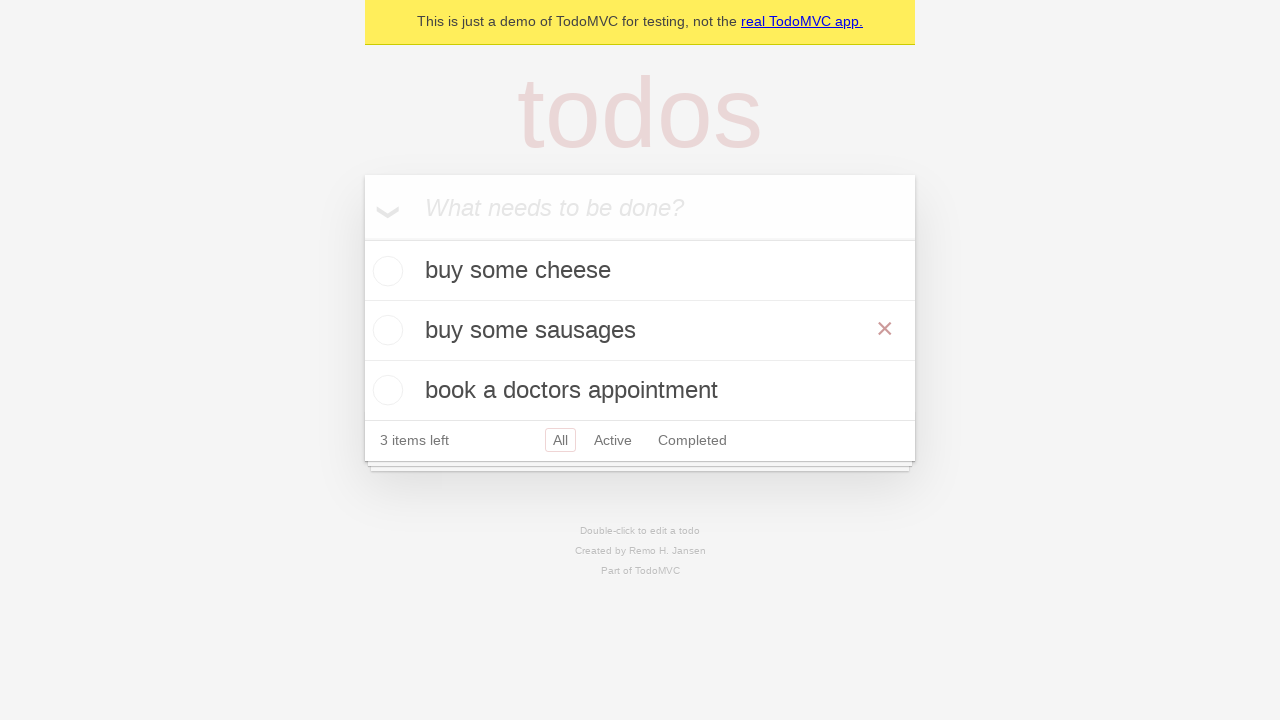

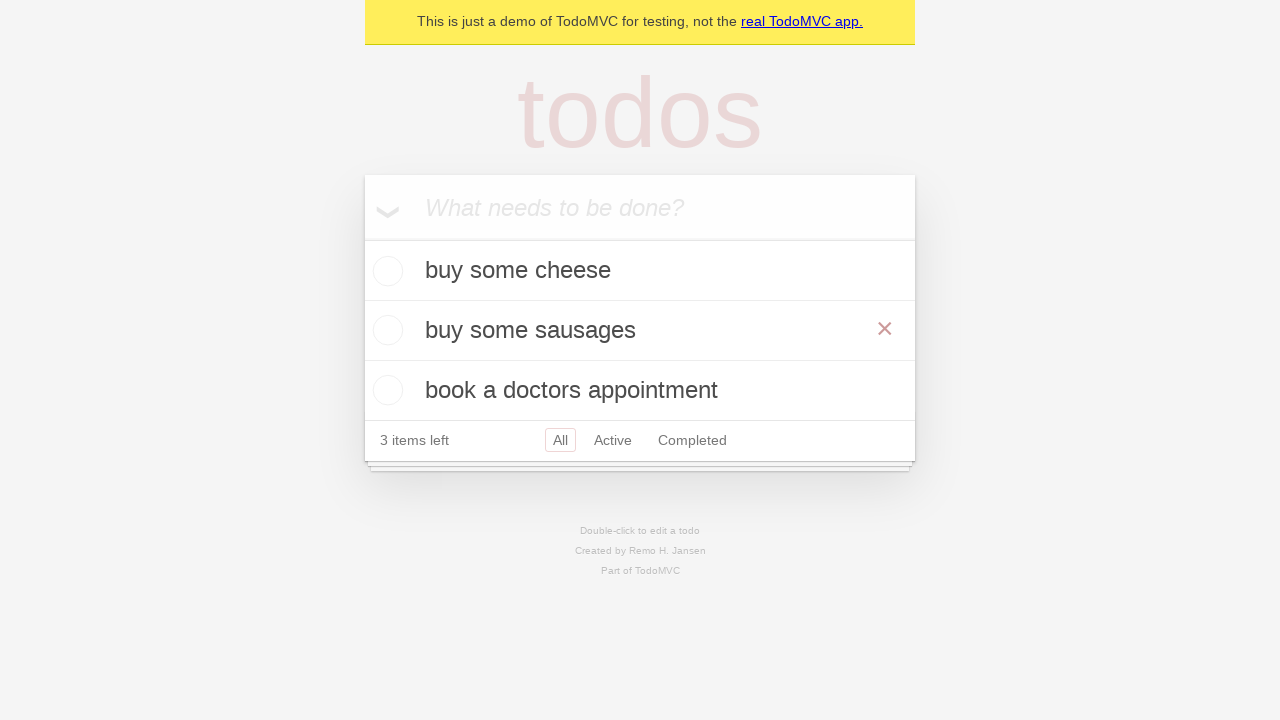